Tests alert handling functionality by triggering different types of alerts (simple alert and confirmation dialog) and interacting with them

Starting URL: https://rahulshettyacademy.com/AutomationPractice/

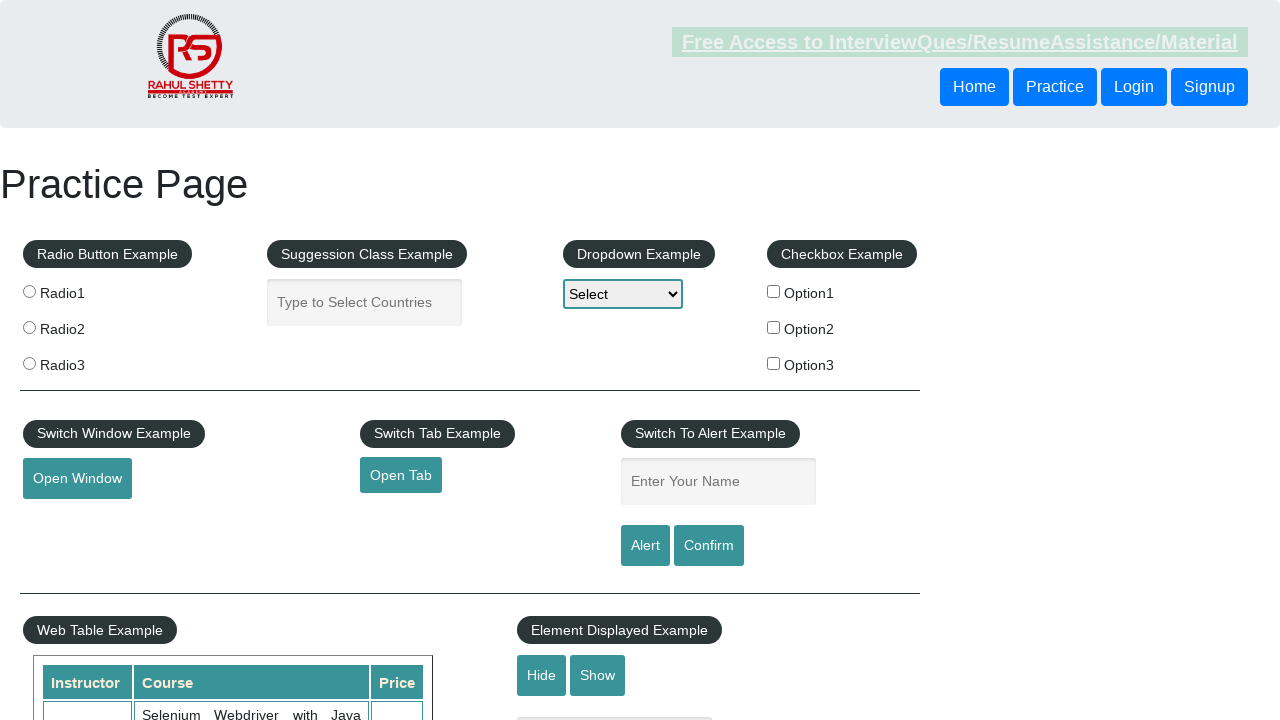

Entered name 'Sonu' in the text field on #name
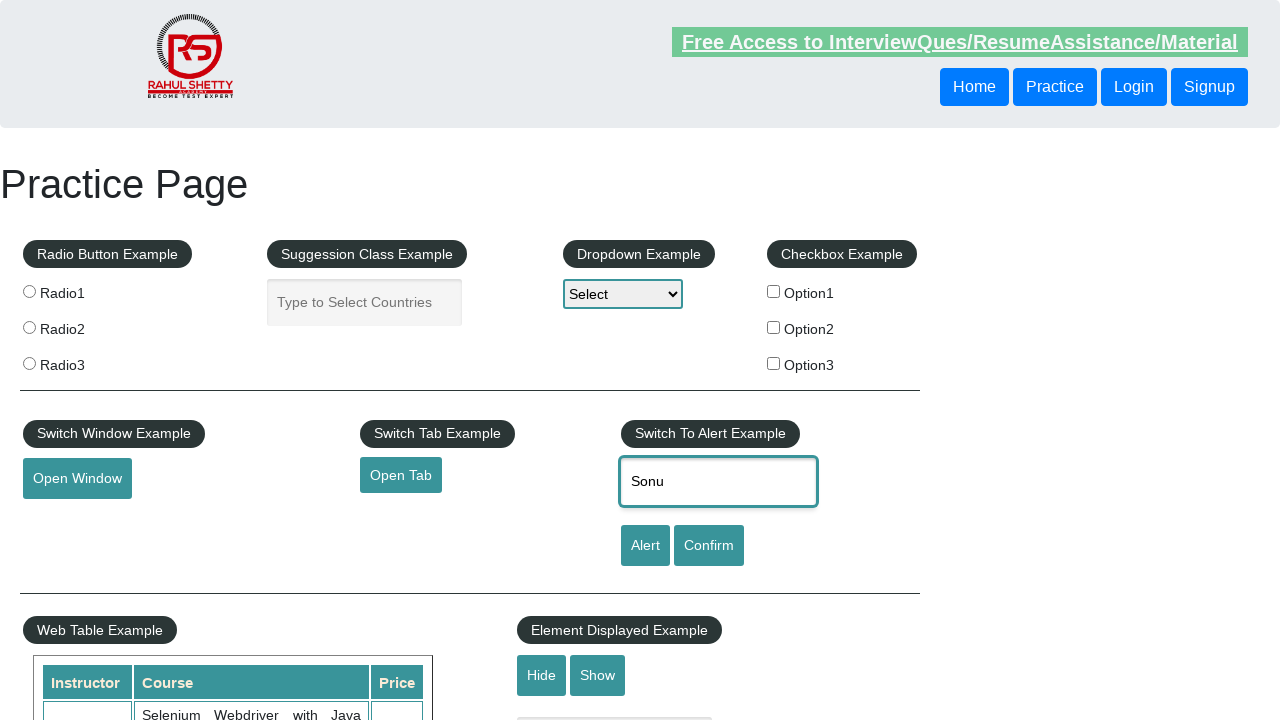

Clicked alert button to trigger simple alert at (645, 546) on [id='alertbtn']
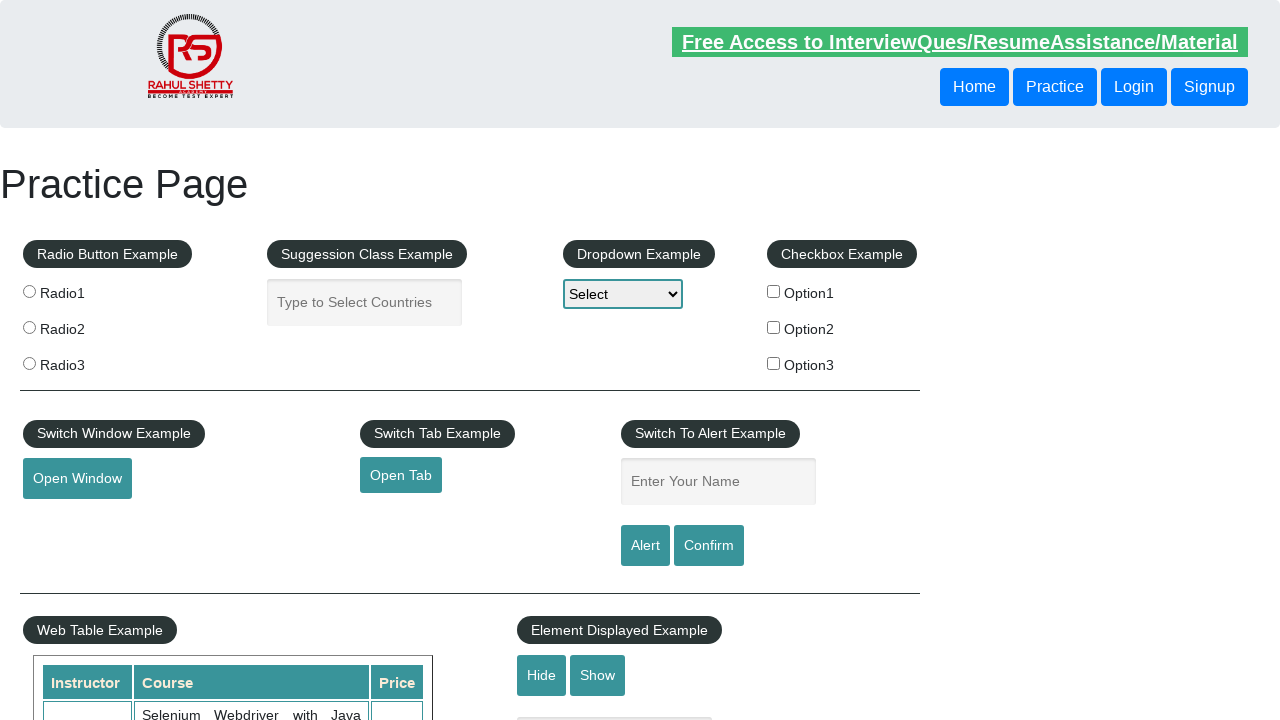

Set up handler to accept alert dialog
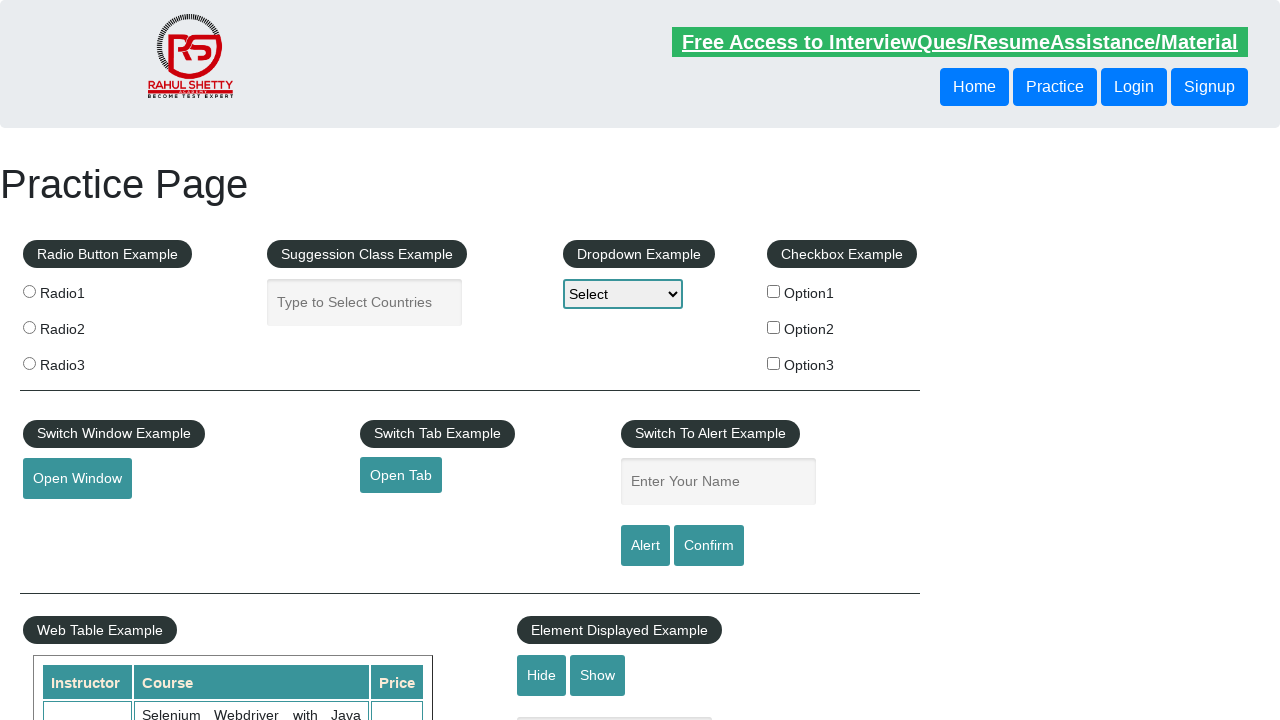

Clicked confirm button to trigger confirmation dialog at (709, 546) on #confirmbtn
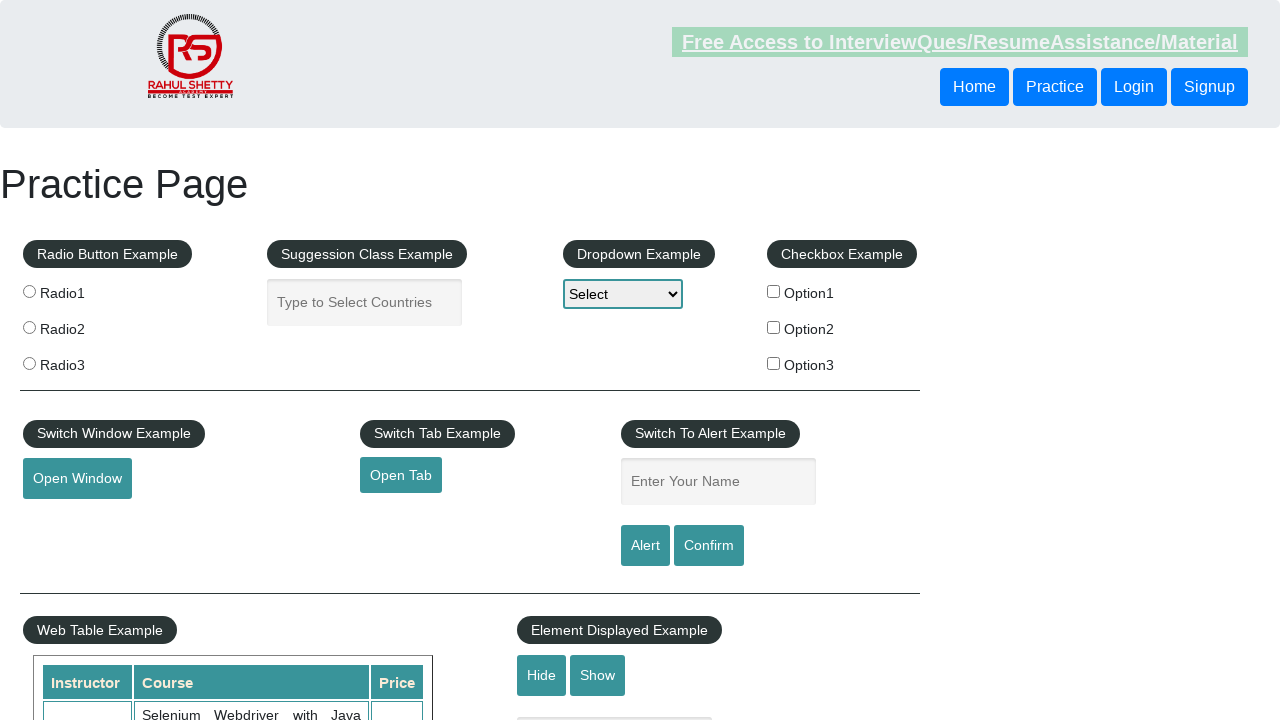

Set up handler to dismiss confirmation dialog
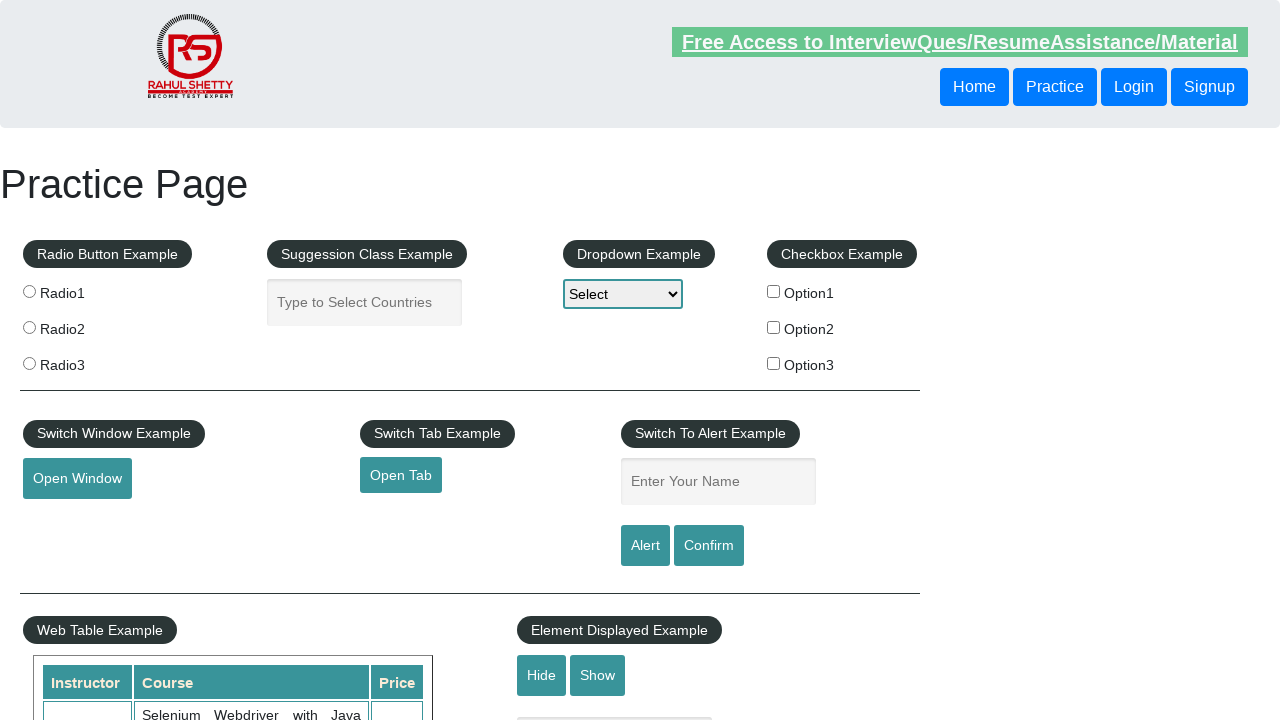

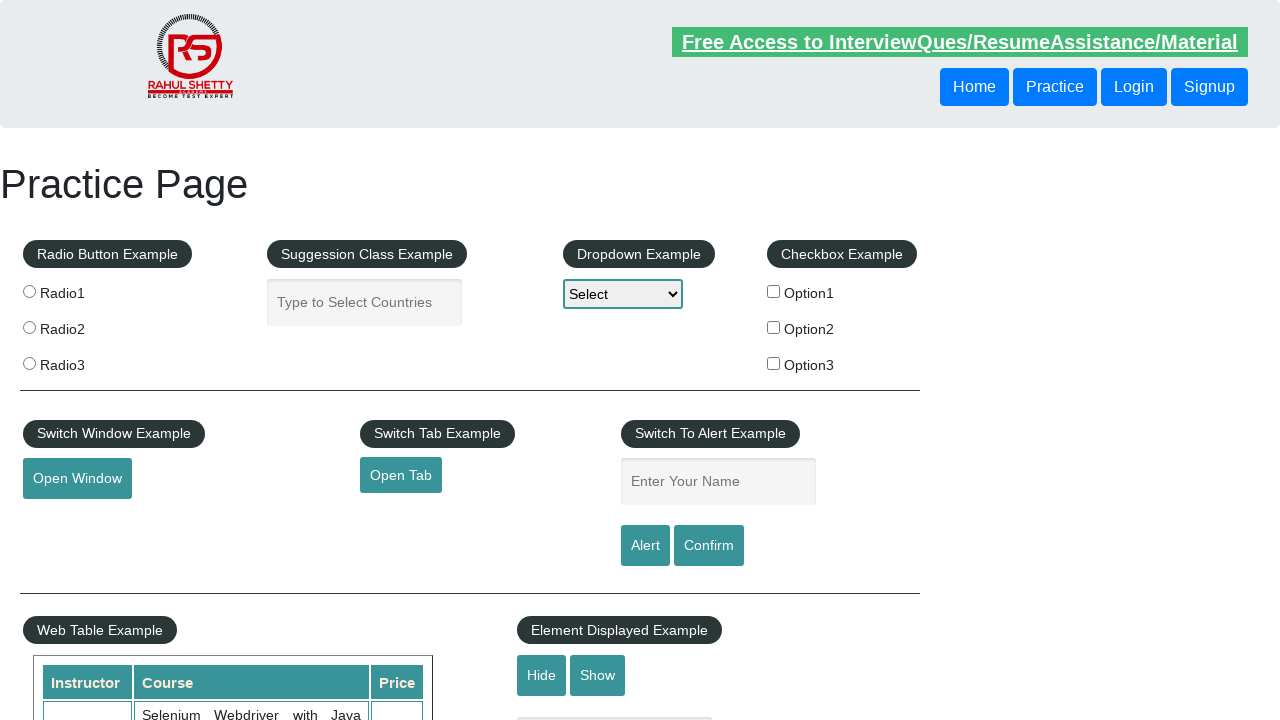